Tests right-click context menu functionality by right-clicking an element, hovering over menu items, and clicking on them

Starting URL: http://swisnl.github.io/jQuery-contextMenu/demo.html

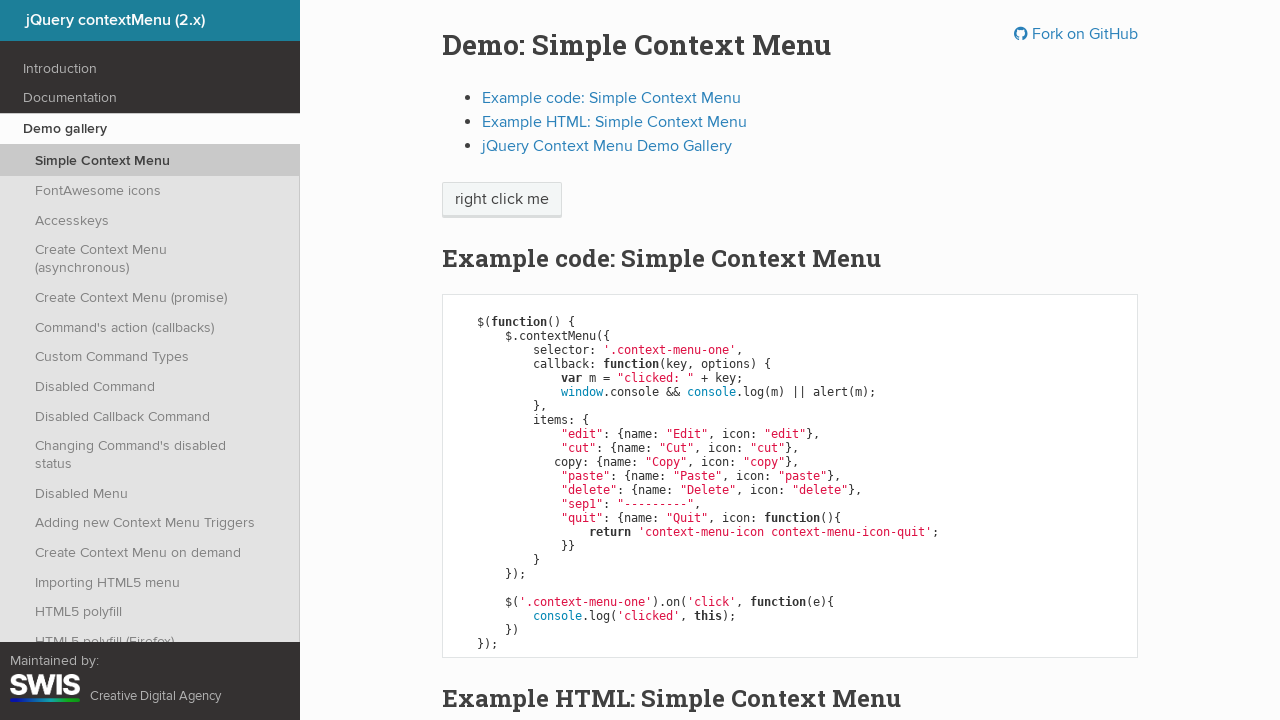

Right-clicked on 'right click me' button to open context menu at (502, 200) on //span[text()='right click me']
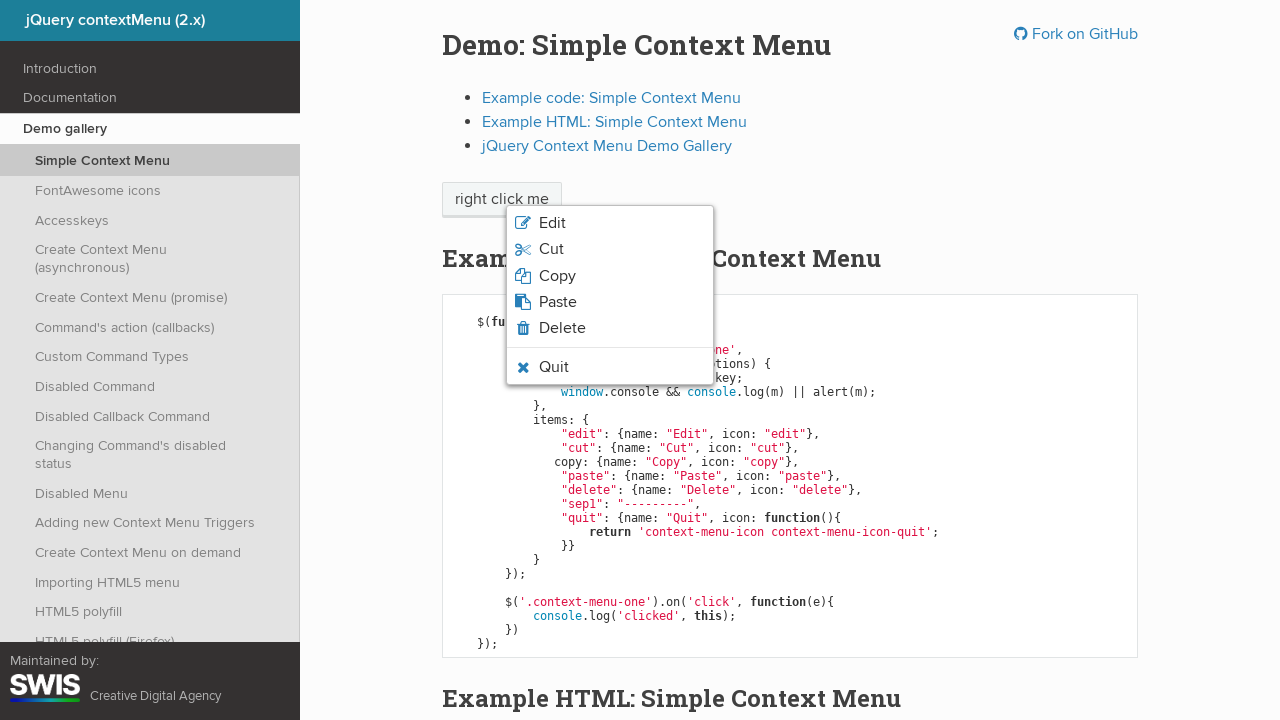

Context menu appeared with Quit option visible
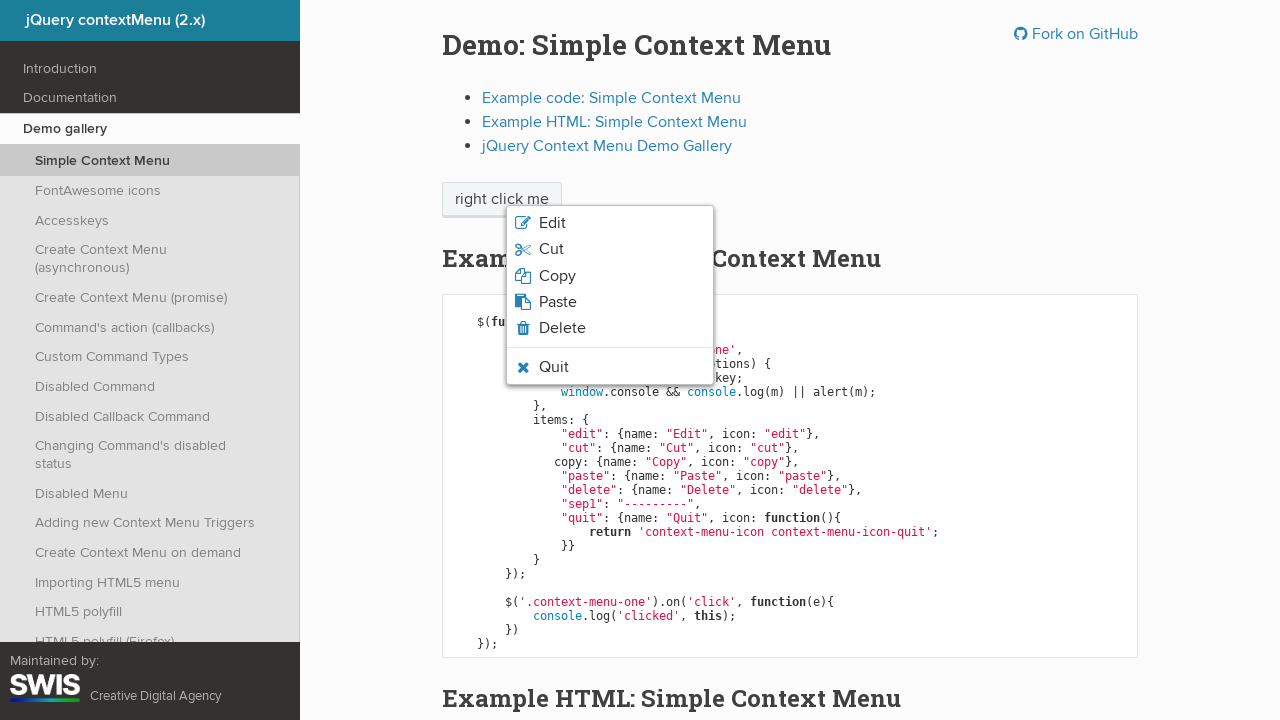

Hovered over Quit menu item in context menu at (610, 367) on xpath=//li[contains(@class,'context-menu-icon-quit')]
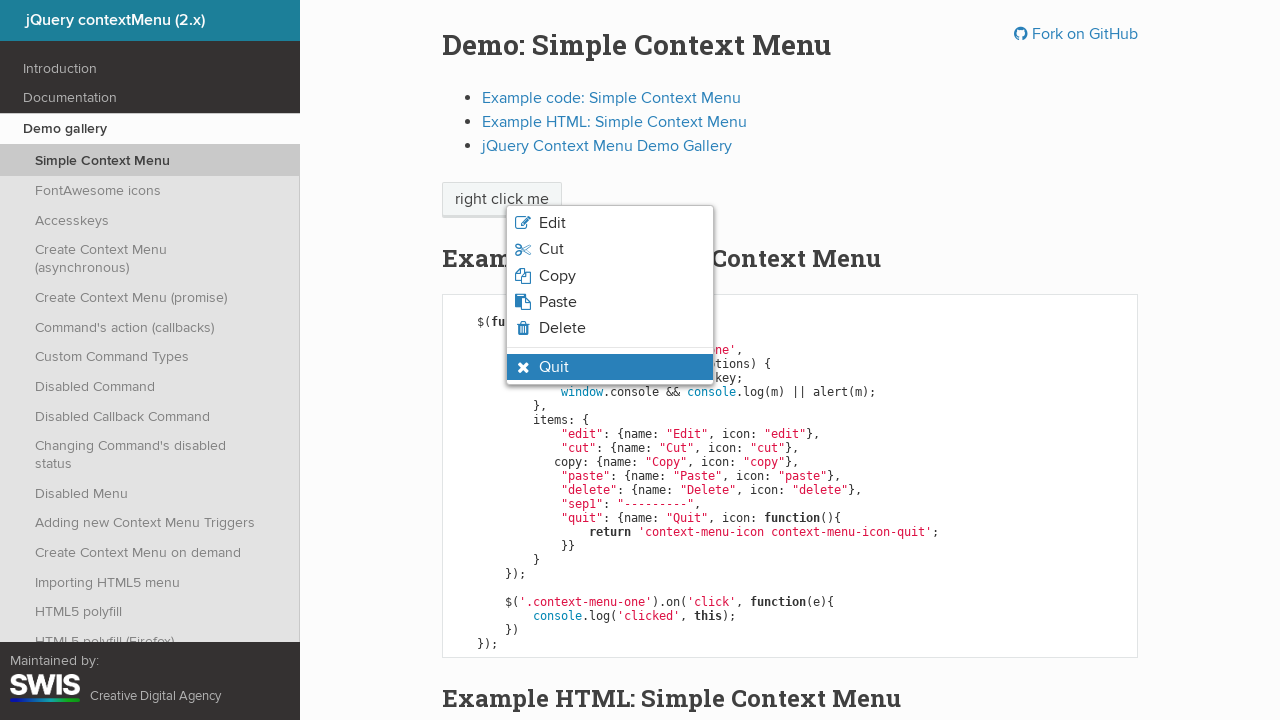

Clicked on Quit menu option at (610, 367) on xpath=//li[contains(@class,'context-menu-icon-quit')]
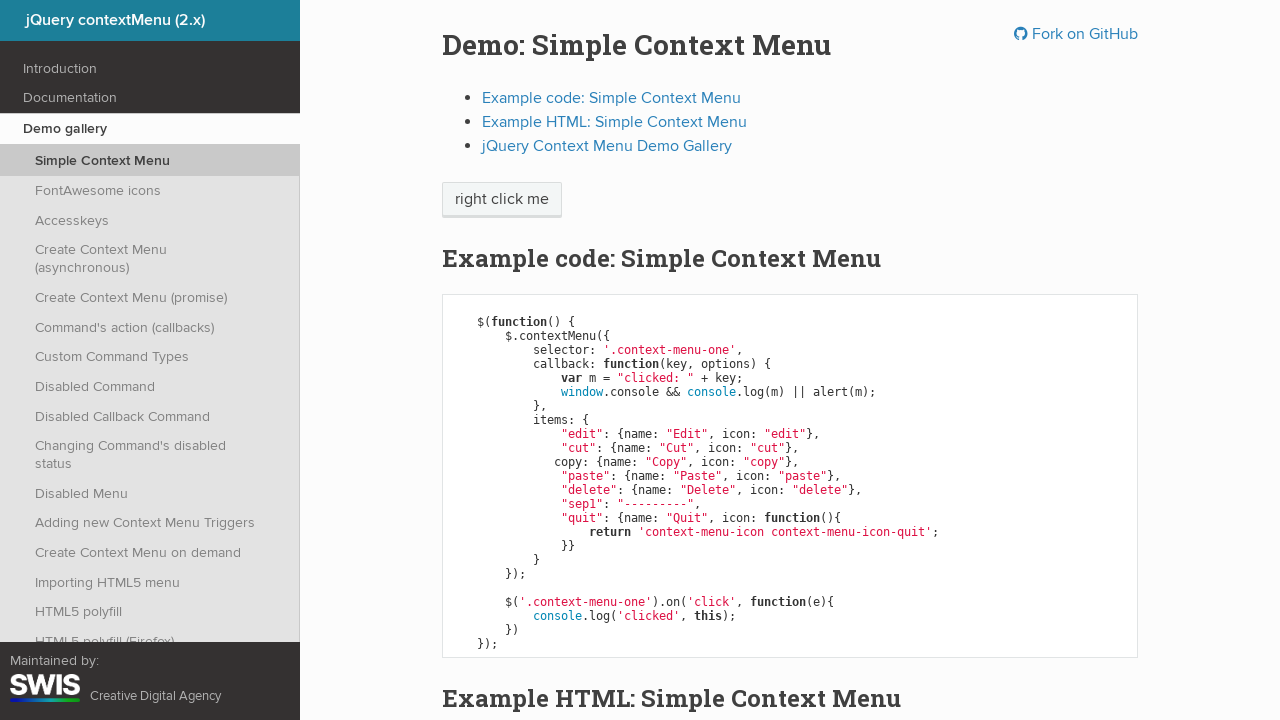

Alert dialog handler configured to accept dialogs
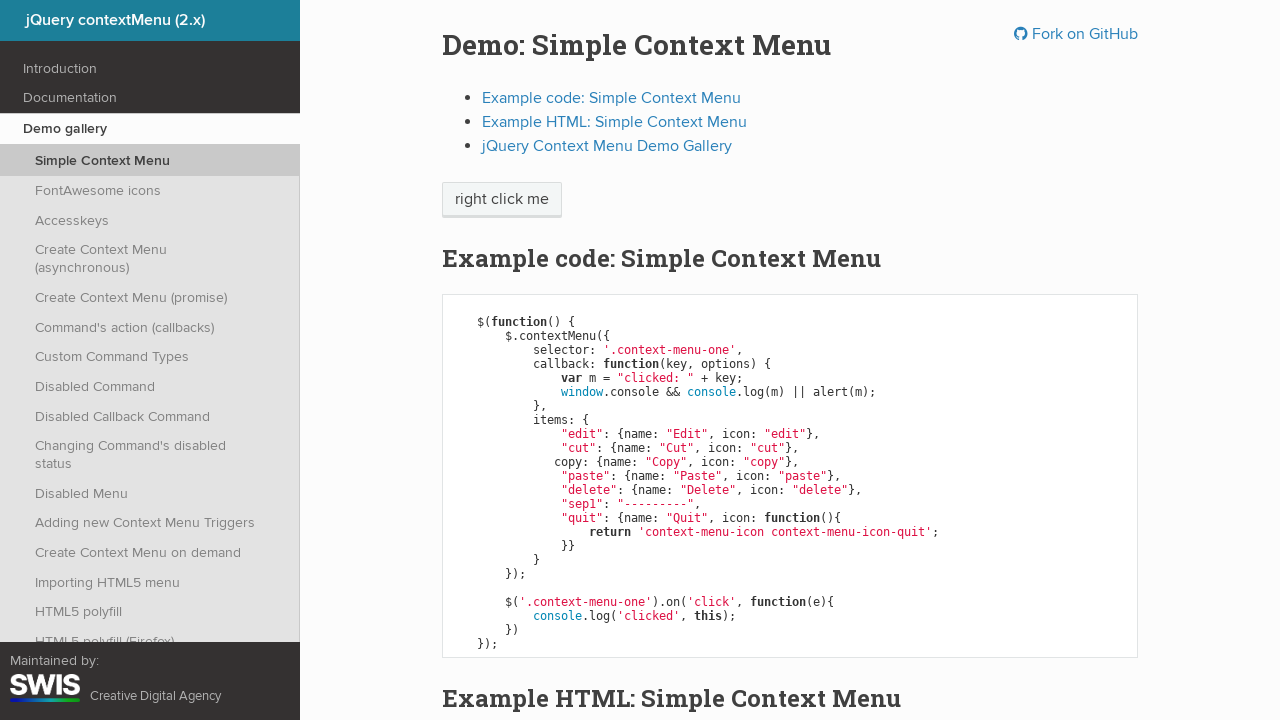

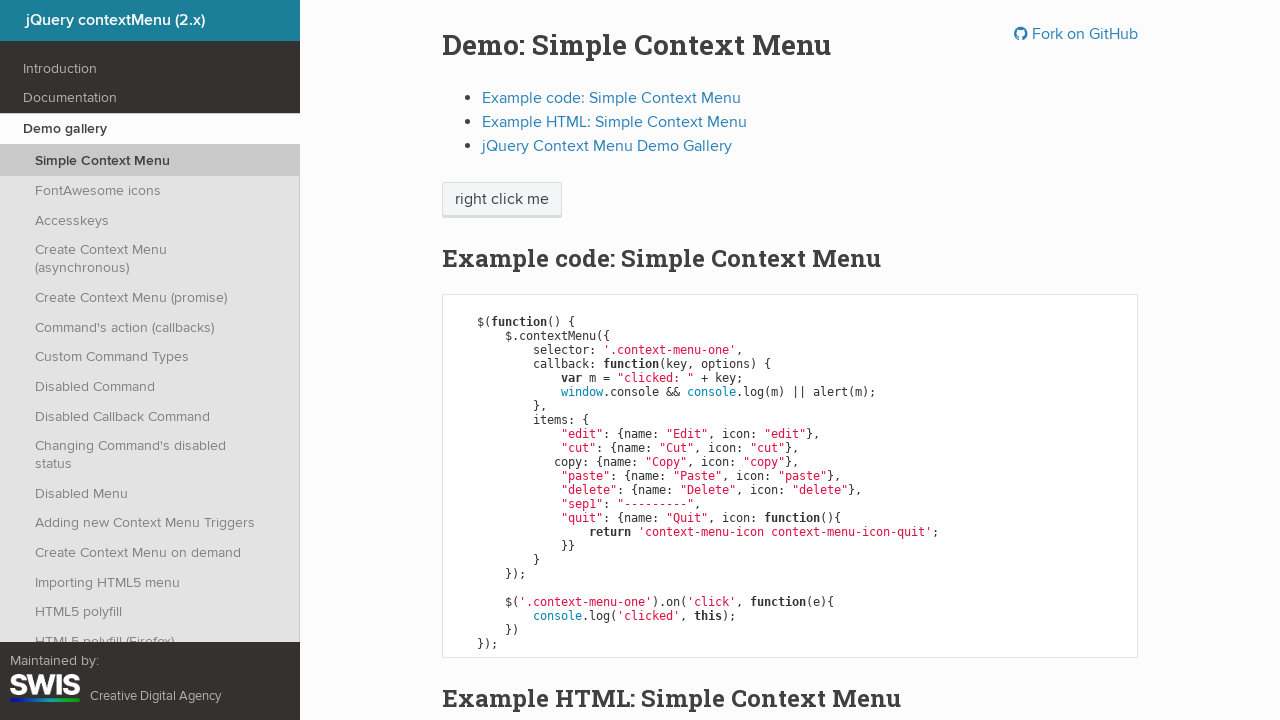